Tests CarMax car search page by navigating to a Honda Civic search, verifying the page loads correctly, checking for vehicle listing elements using various CSS selectors, and then navigating to the general cars page to verify car links are present.

Starting URL: https://www.carmax.com/cars?make=Honda&model=Civic

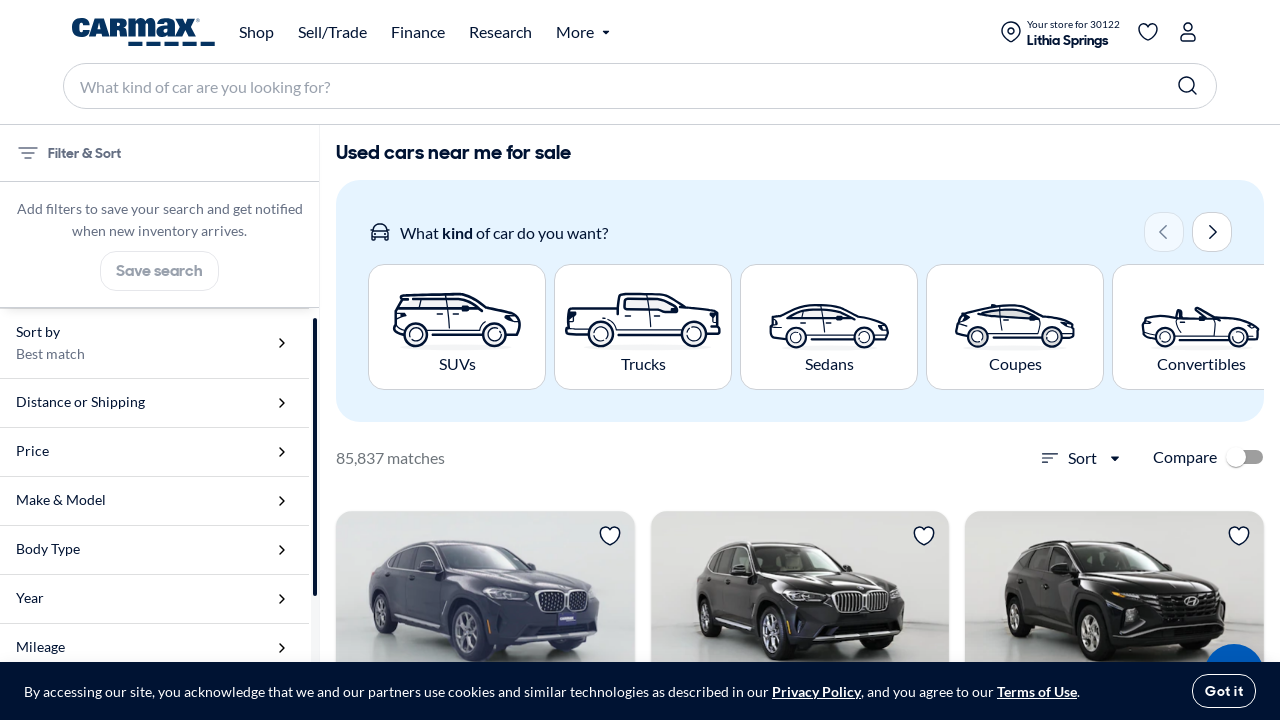

Waited for Honda Civic search page to load (networkidle)
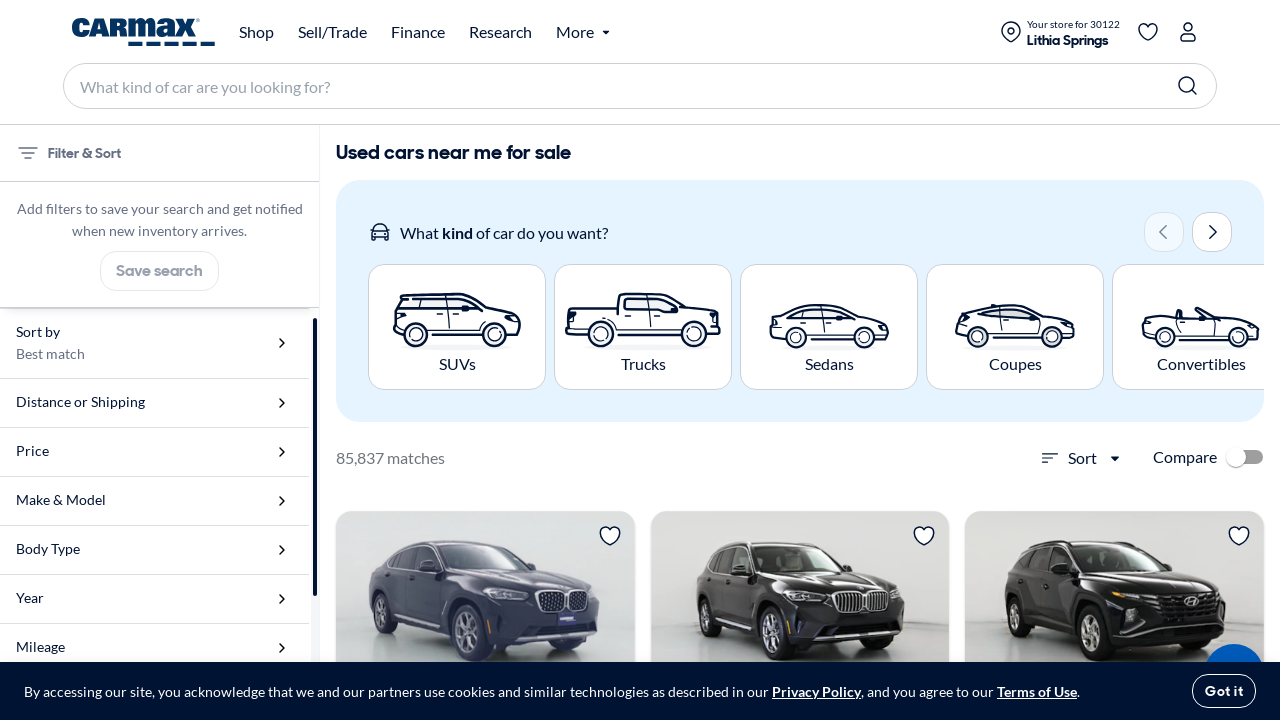

Retrieved page title: Used cars near me for sale
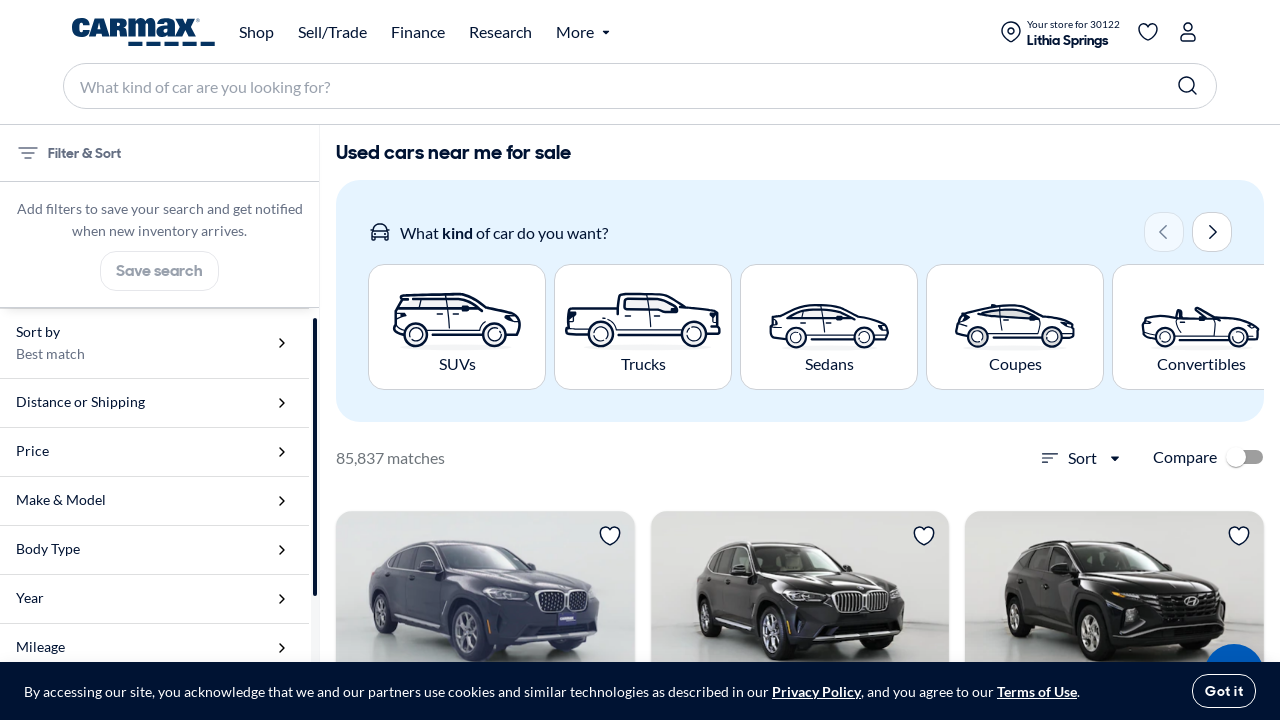

Checked for vehicle elements using selector '[data-test='search-result']' - found 0 elements
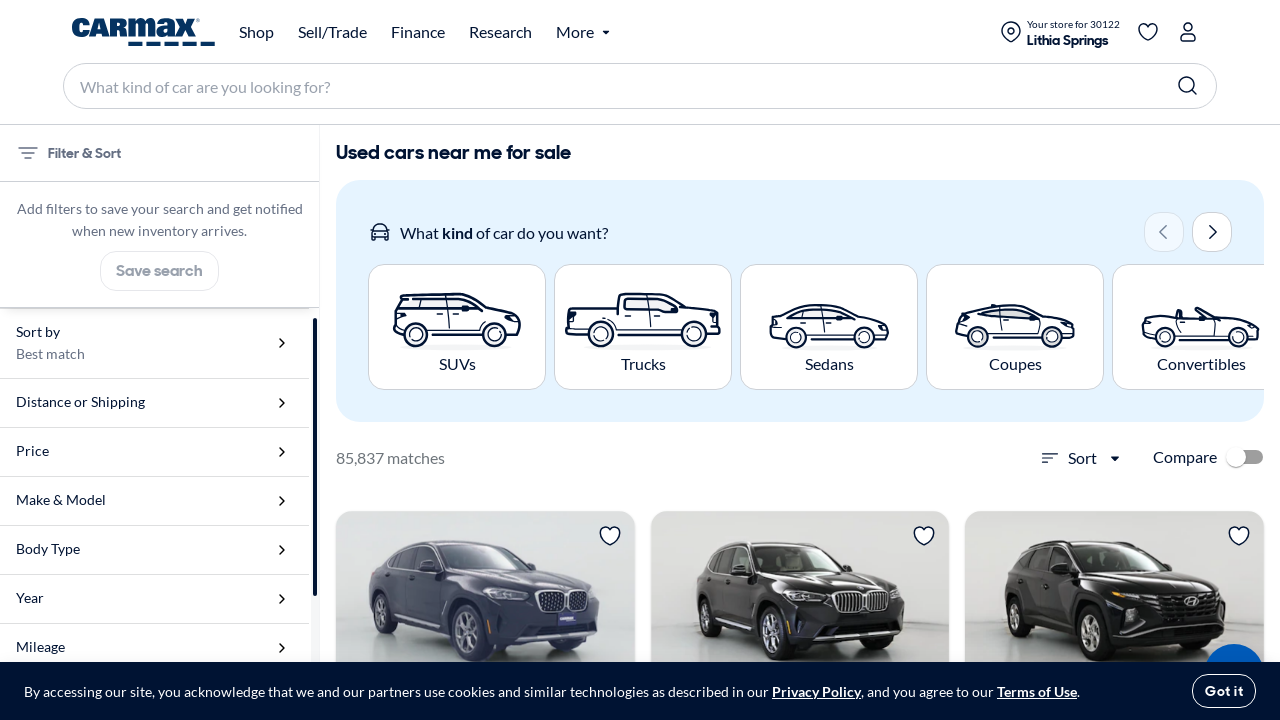

Checked for vehicle elements using selector '.vehicle-card' - found 0 elements
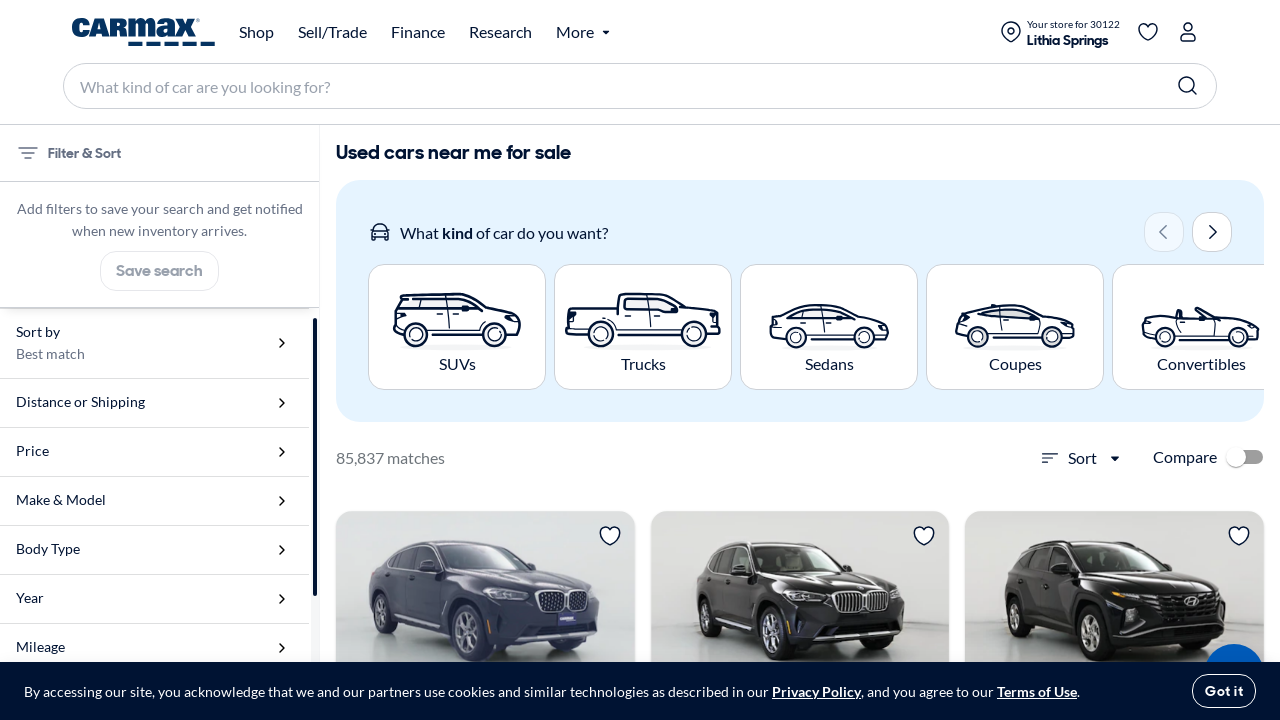

Checked for vehicle elements using selector '.car-tile' - found 0 elements
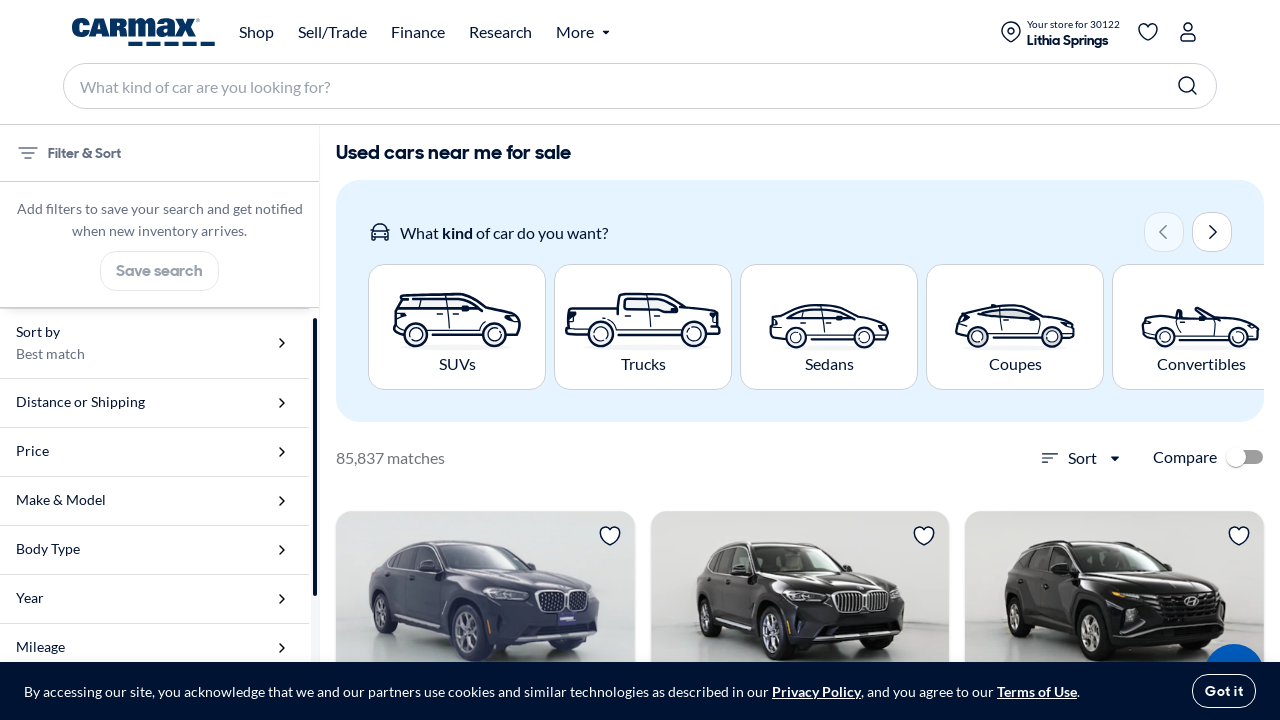

Checked for vehicle elements using selector '.search-result' - found 0 elements
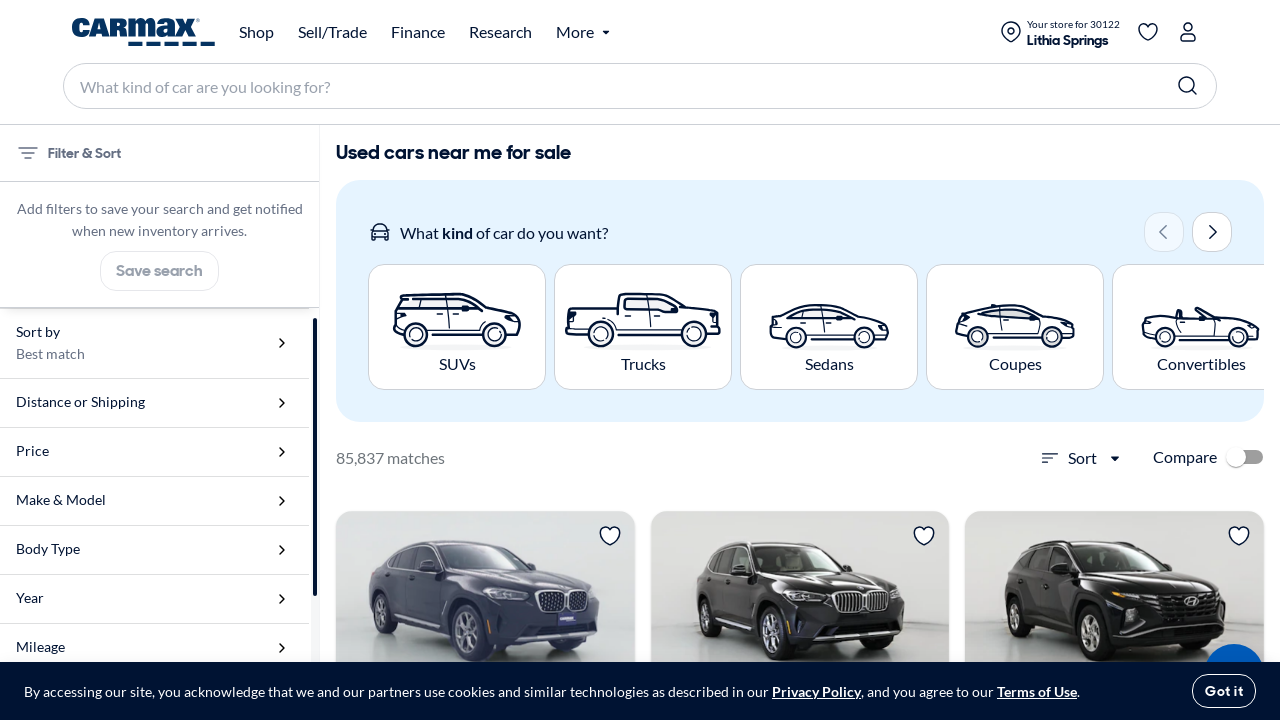

Checked for vehicle elements using selector '[data-qa='vehicle-tile']' - found 0 elements
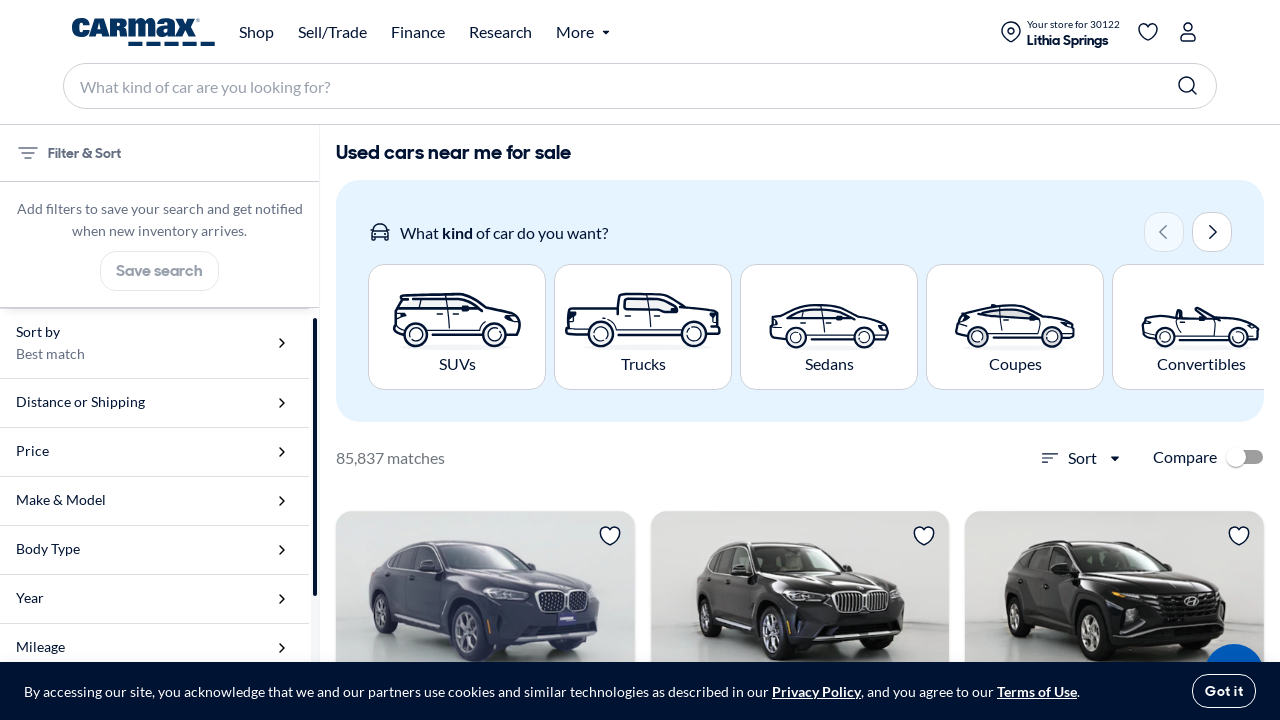

Checked for vehicle elements using selector '.km-card' - found 0 elements
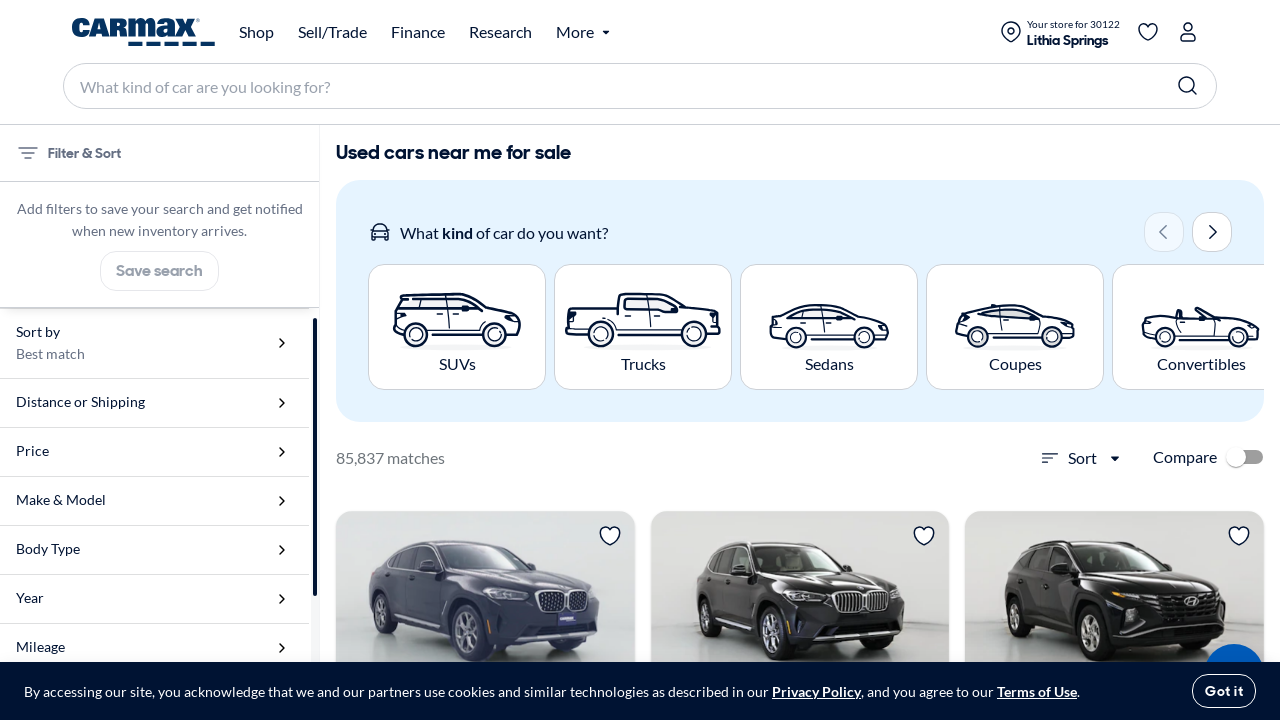

Checked for vehicle elements using selector '.vehicle-listing' - found 0 elements
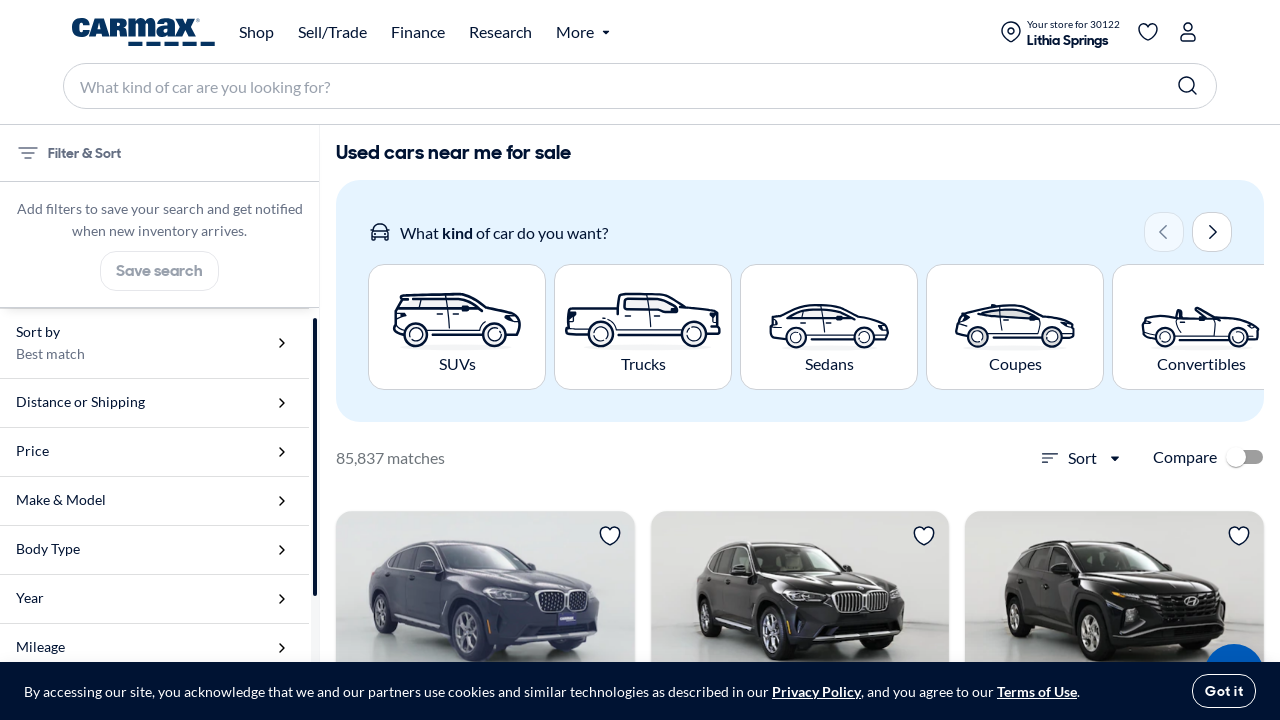

Checked for vehicle elements using selector '[class*='vehicle']' - found 1 elements
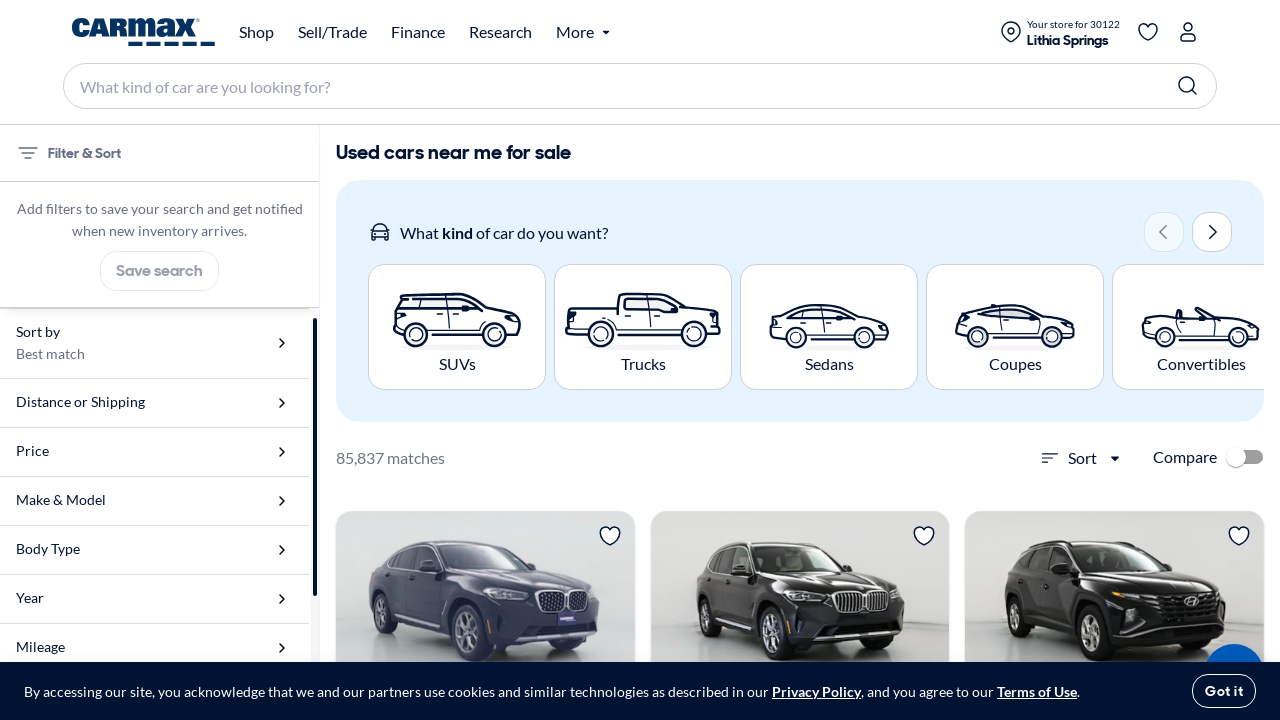

Navigated to general cars page (https://www.carmax.com/cars)
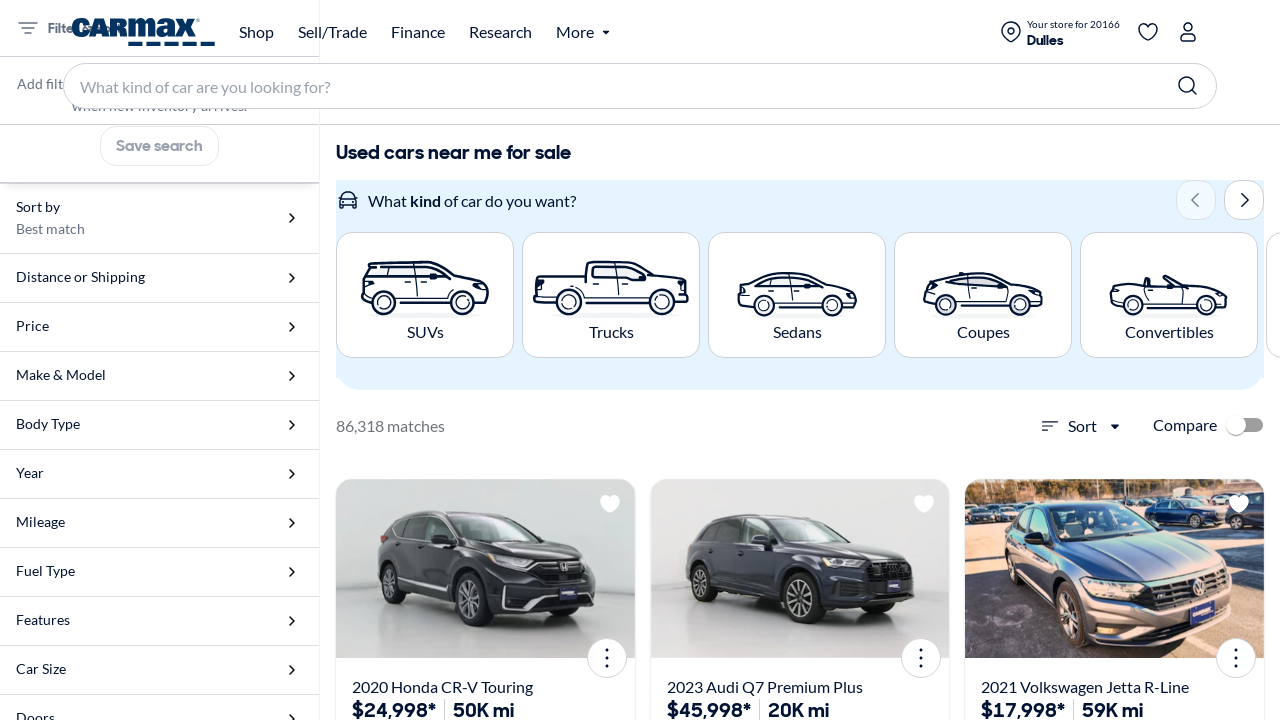

Waited for general cars page to load (networkidle)
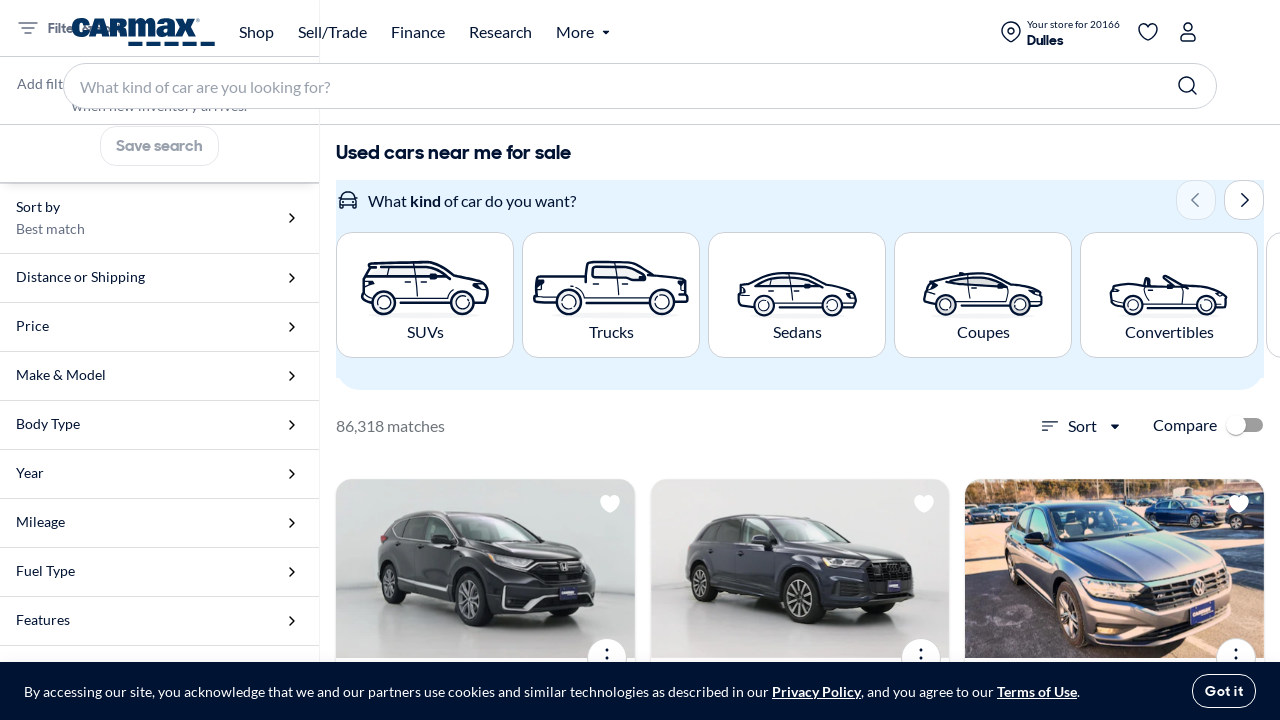

Located car links on the page - found 134 links with 'cars/' in href
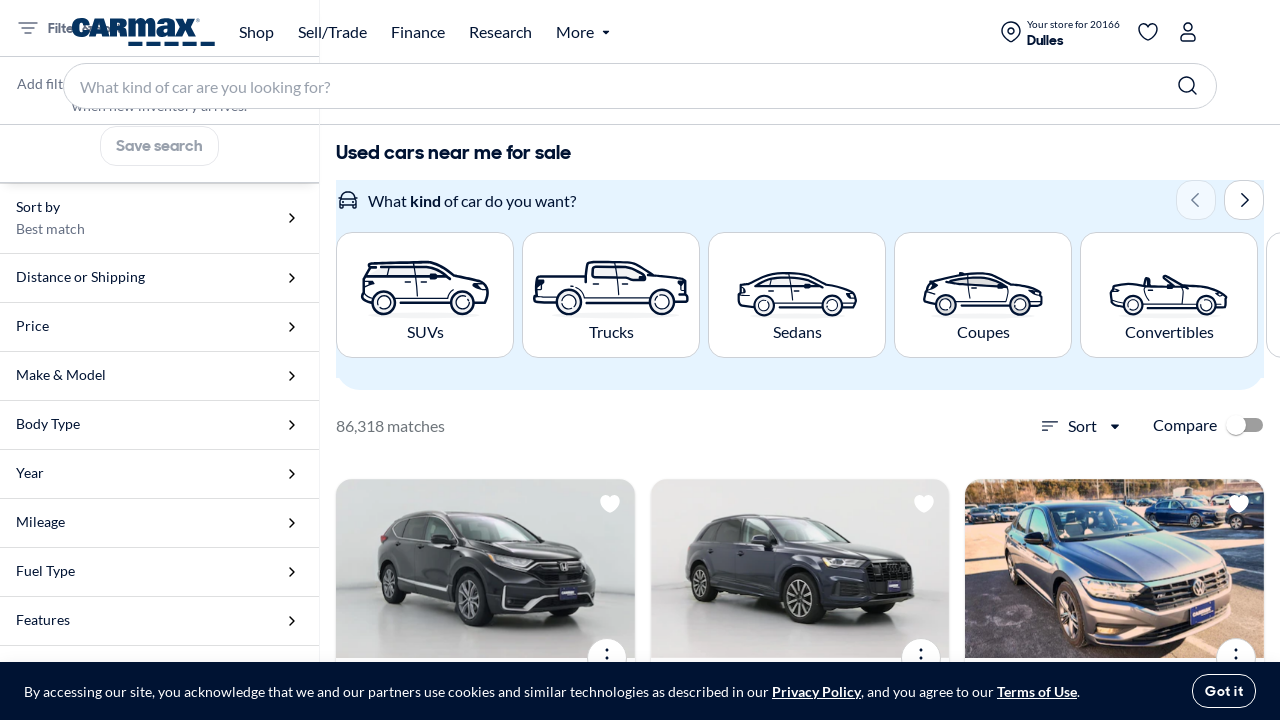

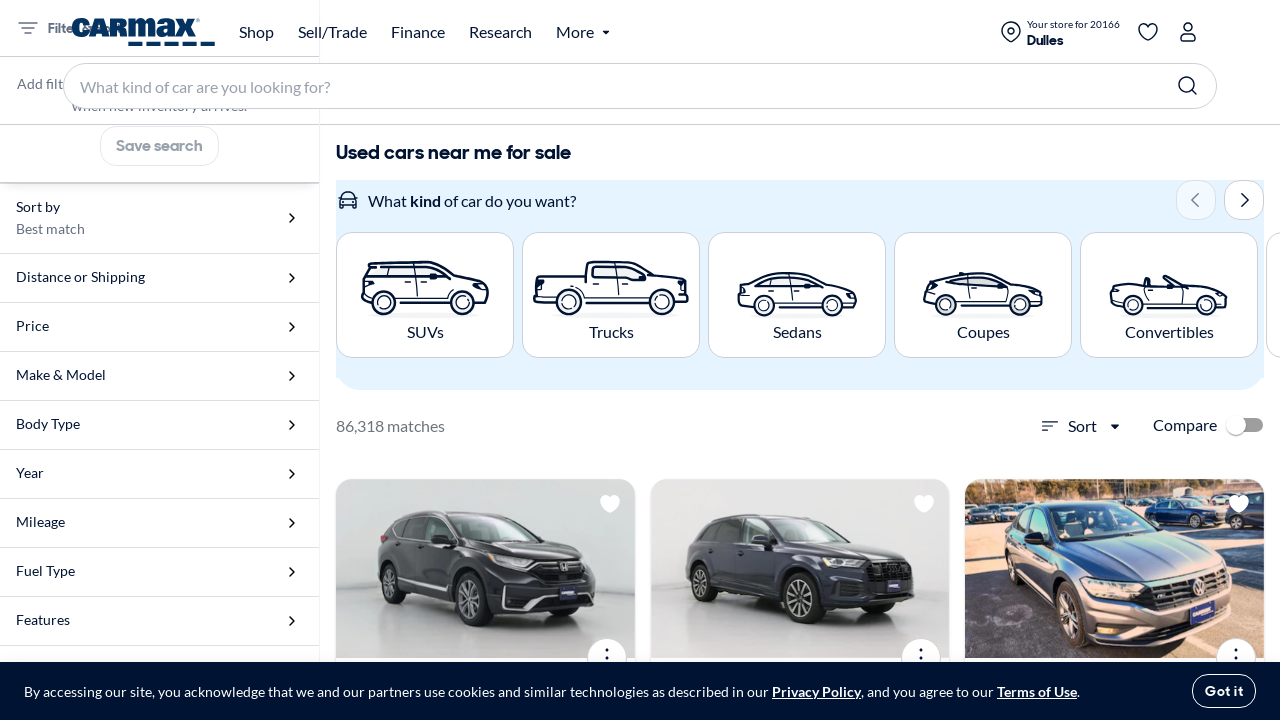